Tests marking all todo items as completed using the toggle all checkbox

Starting URL: https://demo.playwright.dev/todomvc

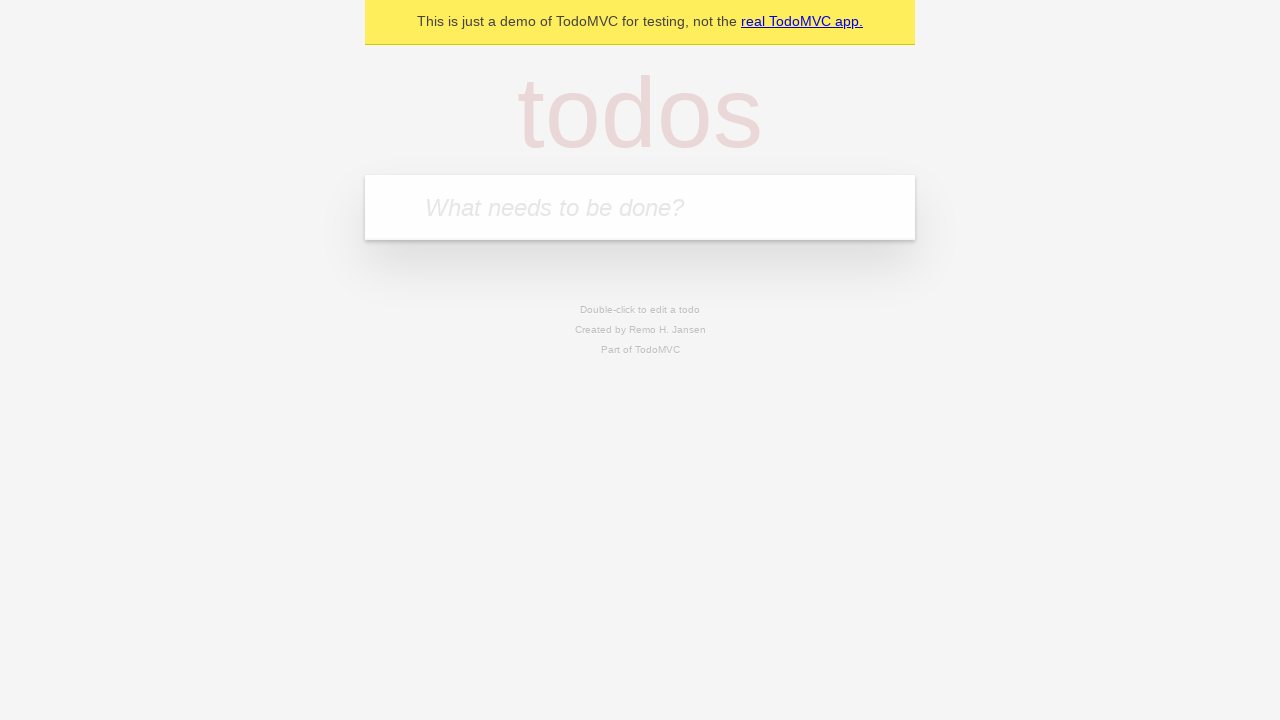

Filled todo input with 'buy some cheese' on internal:attr=[placeholder="What needs to be done?"i]
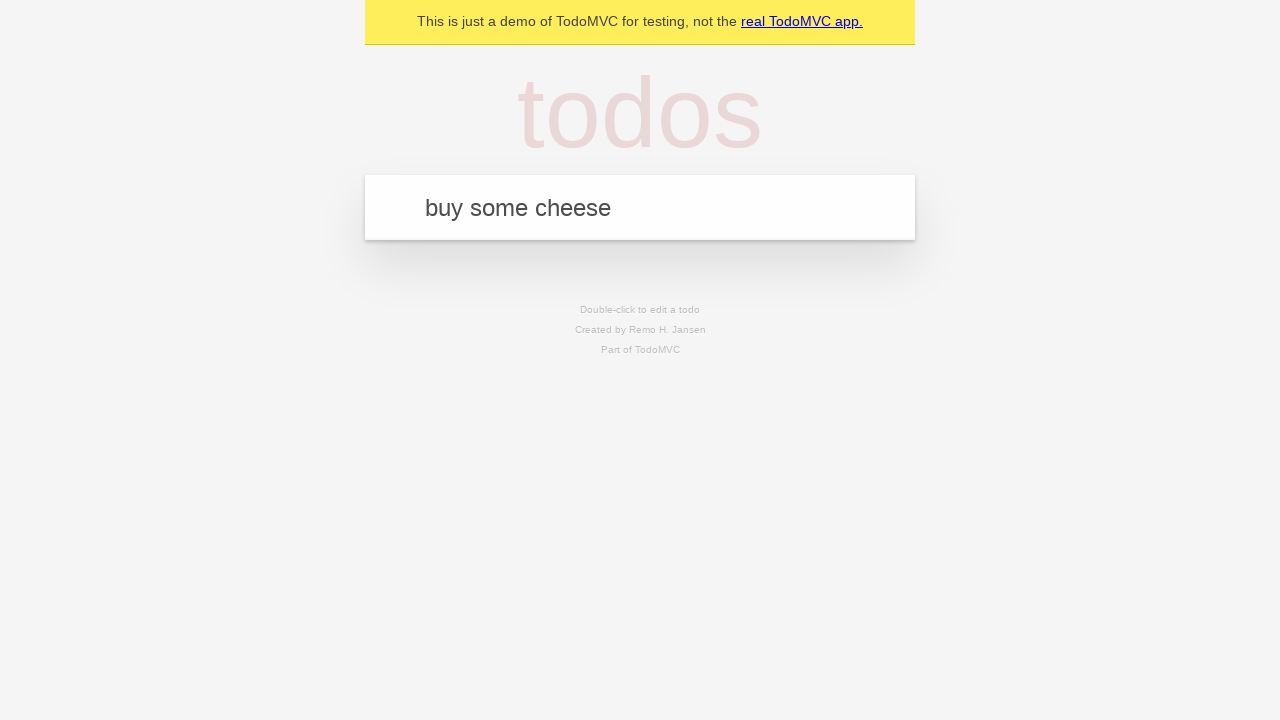

Pressed Enter to create first todo item on internal:attr=[placeholder="What needs to be done?"i]
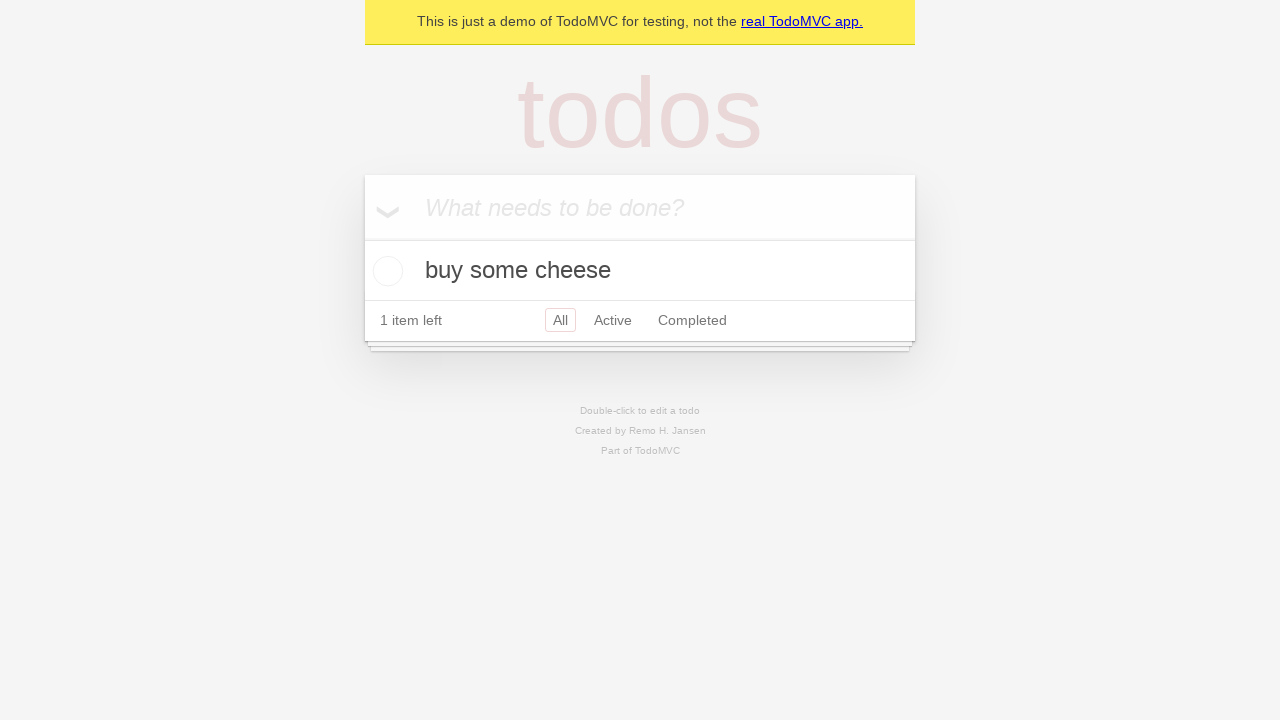

Filled todo input with 'feed the cat' on internal:attr=[placeholder="What needs to be done?"i]
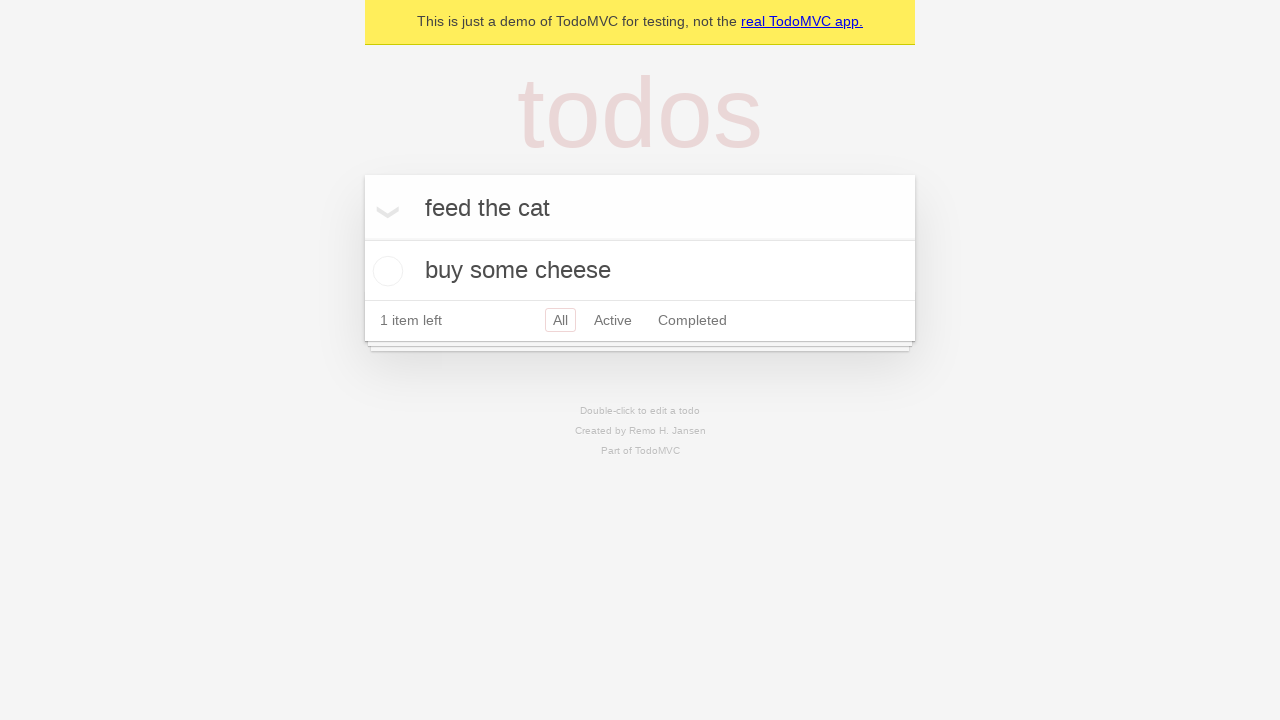

Pressed Enter to create second todo item on internal:attr=[placeholder="What needs to be done?"i]
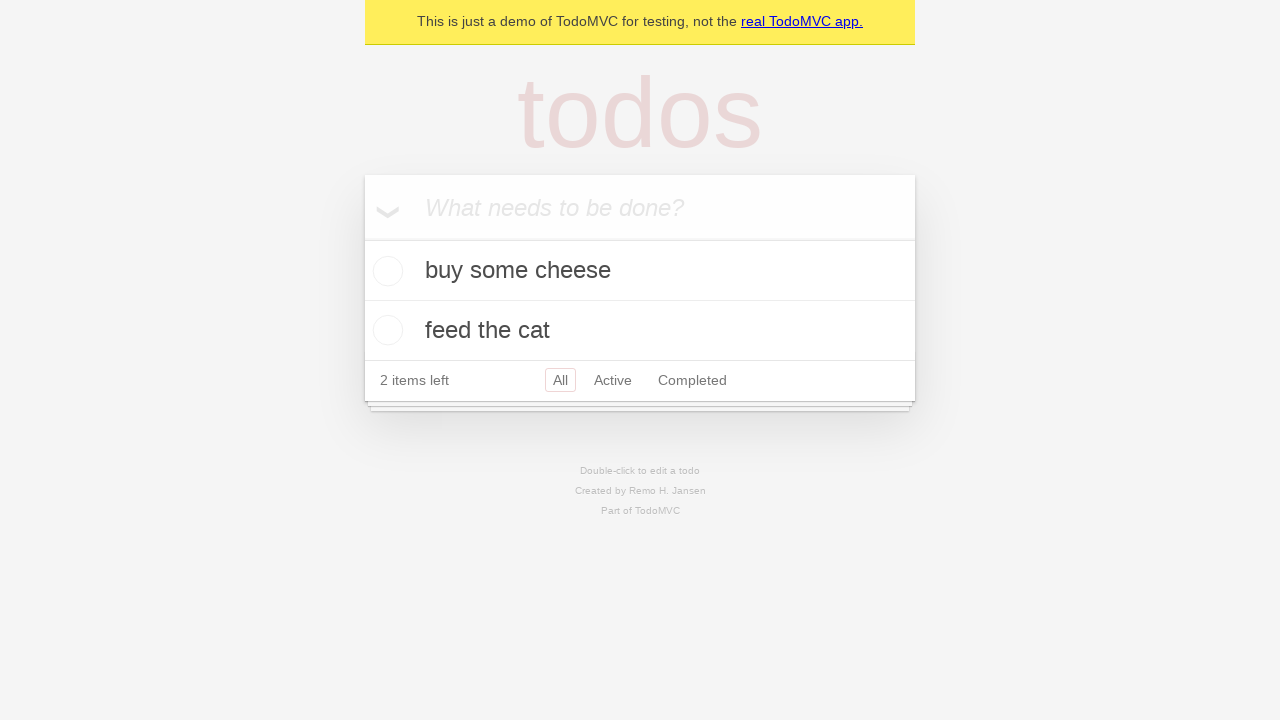

Filled todo input with 'book a doctors appointment' on internal:attr=[placeholder="What needs to be done?"i]
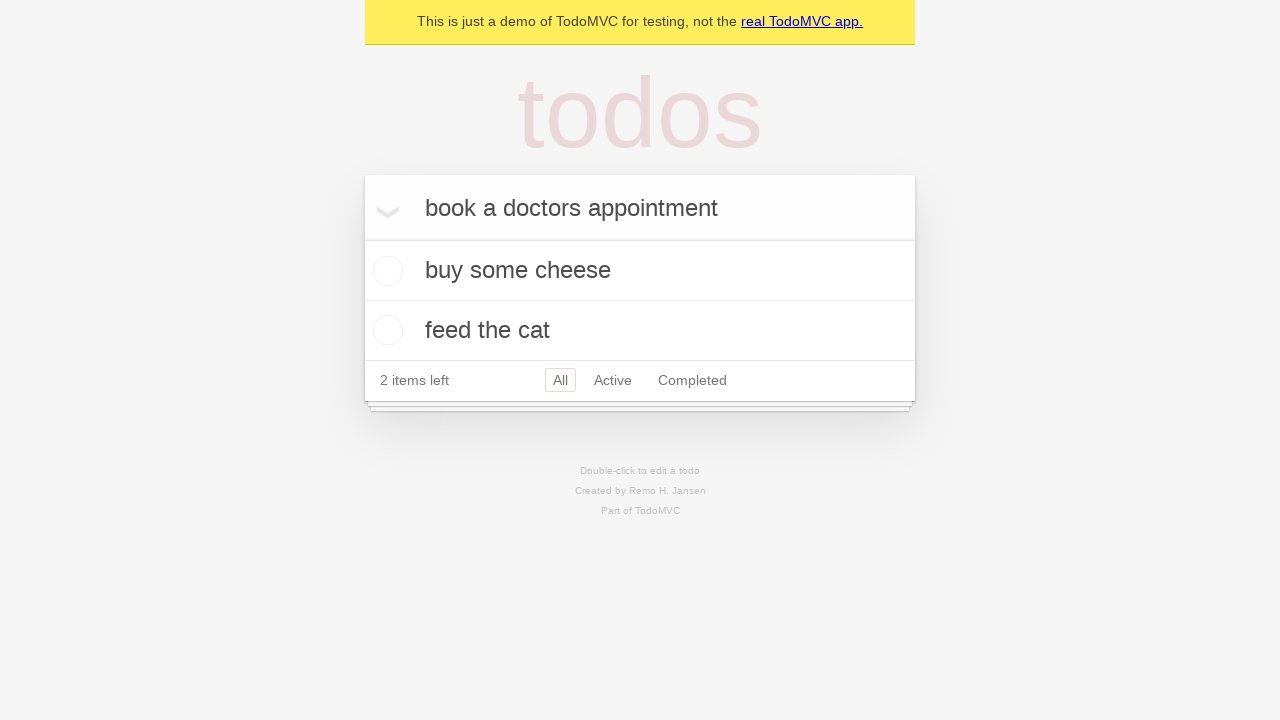

Pressed Enter to create third todo item on internal:attr=[placeholder="What needs to be done?"i]
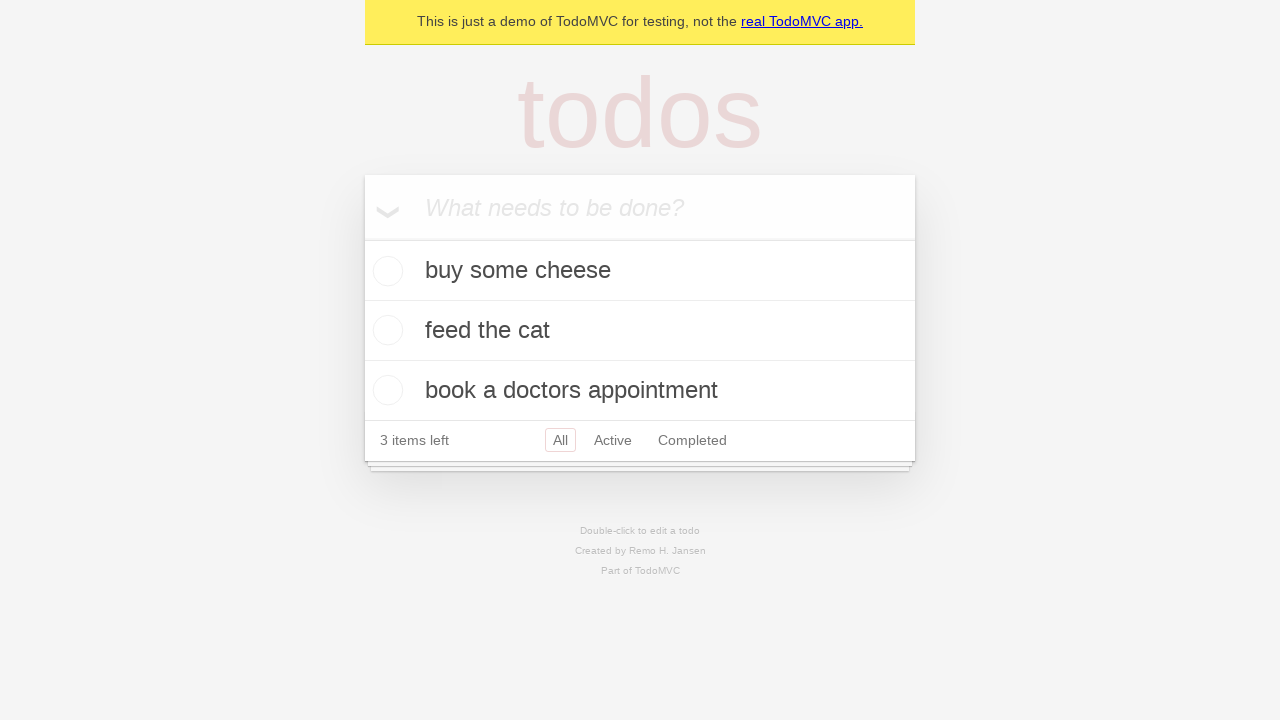

Checked the 'Mark all as complete' toggle at (362, 238) on internal:label="Mark all as complete"i
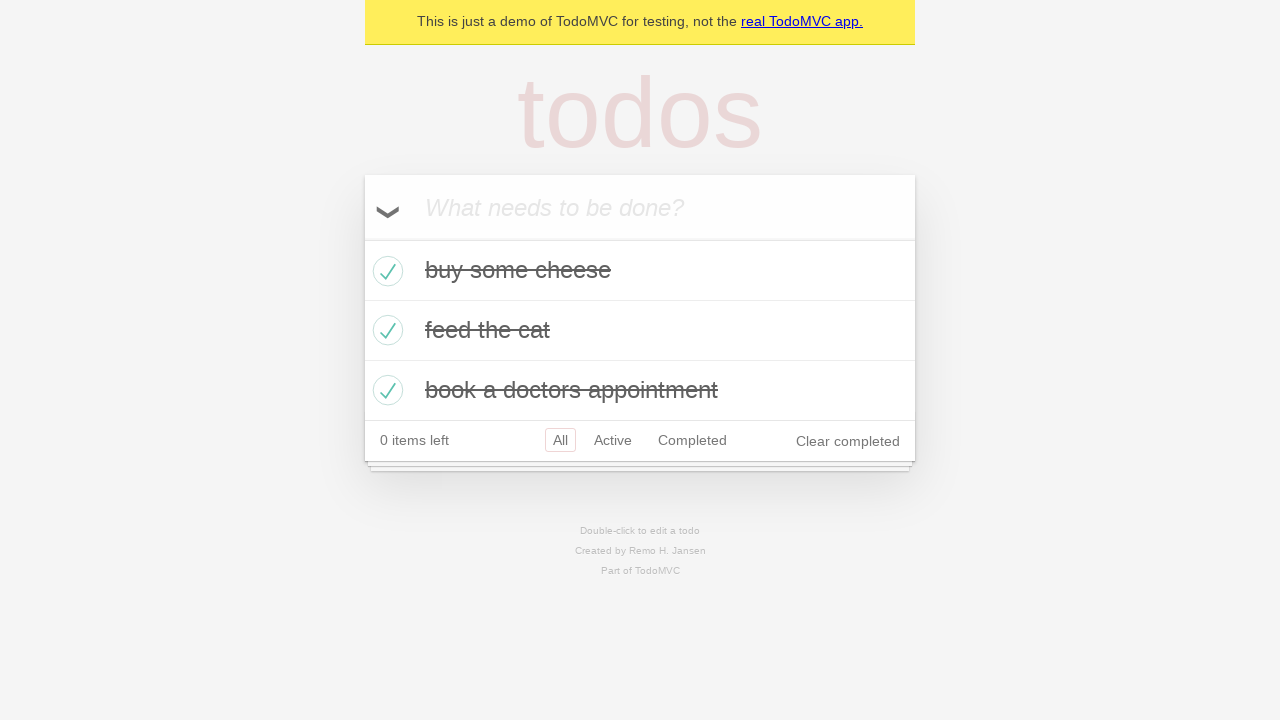

Verified all todo items are marked as completed
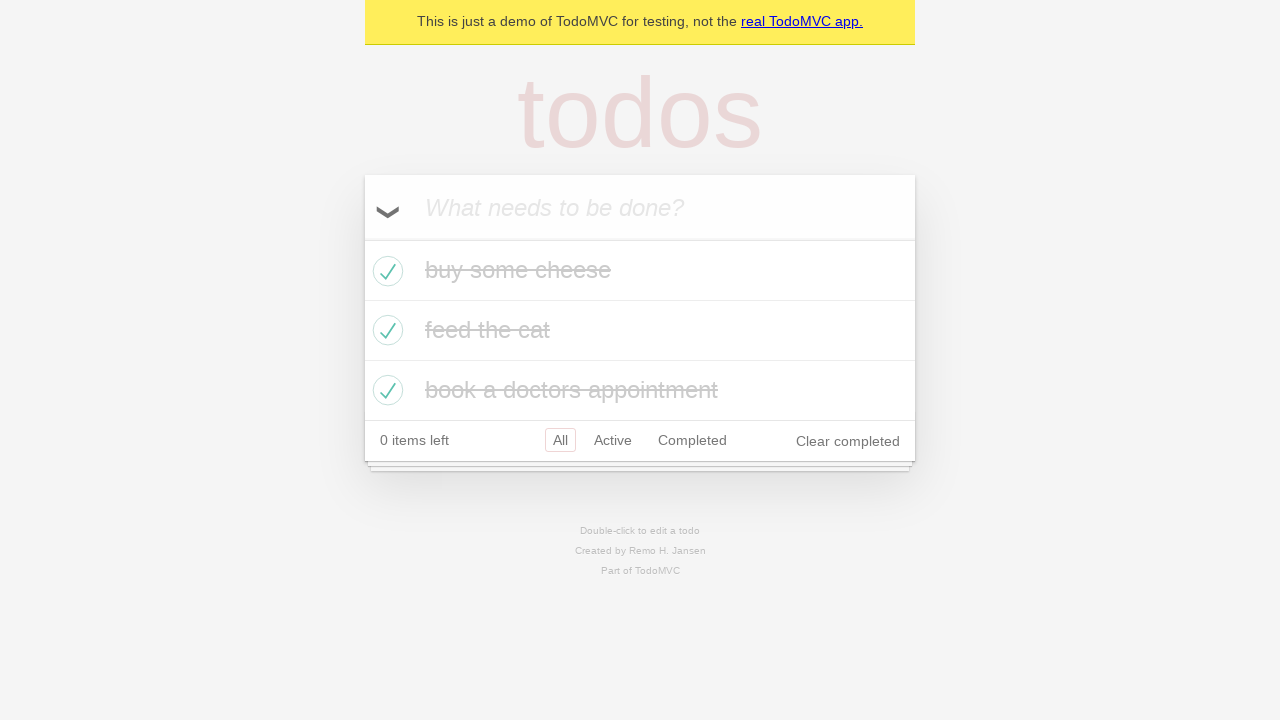

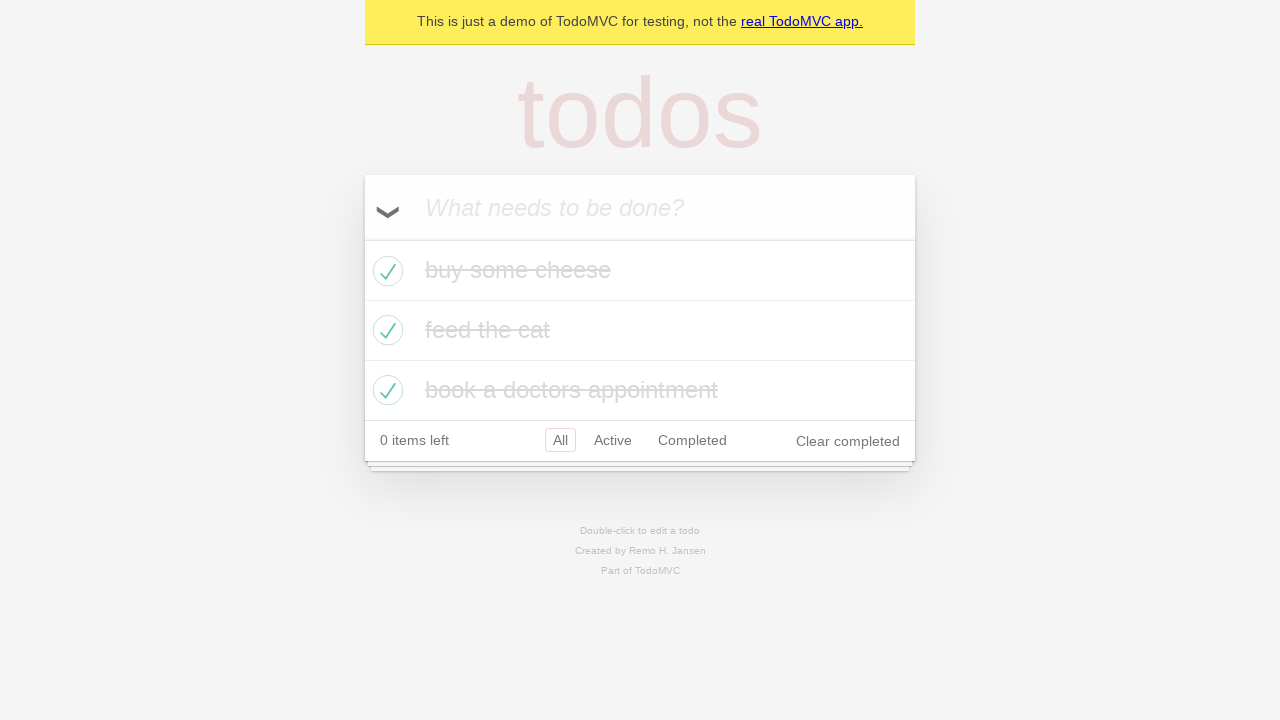